Tests clearing the complete state of all items by checking and then unchecking the toggle-all checkbox

Starting URL: https://demo.playwright.dev/todomvc

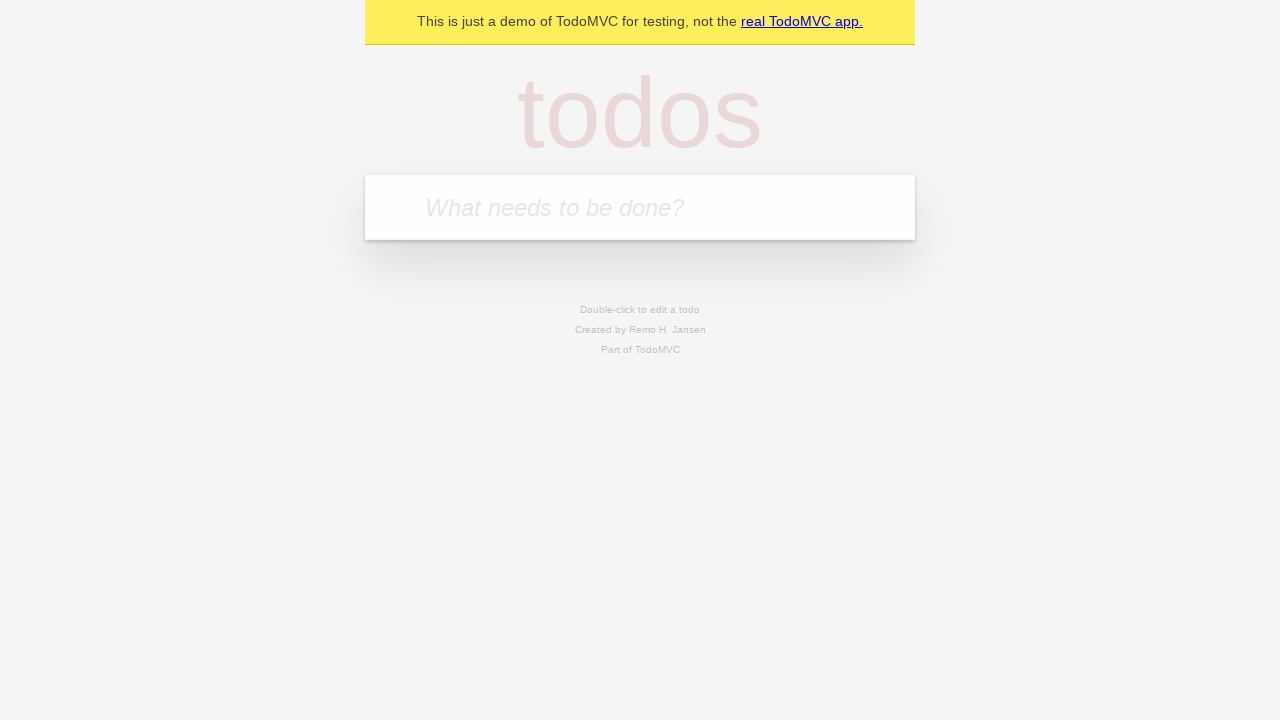

Filled todo input with 'buy some cheese' on internal:attr=[placeholder="What needs to be done?"i]
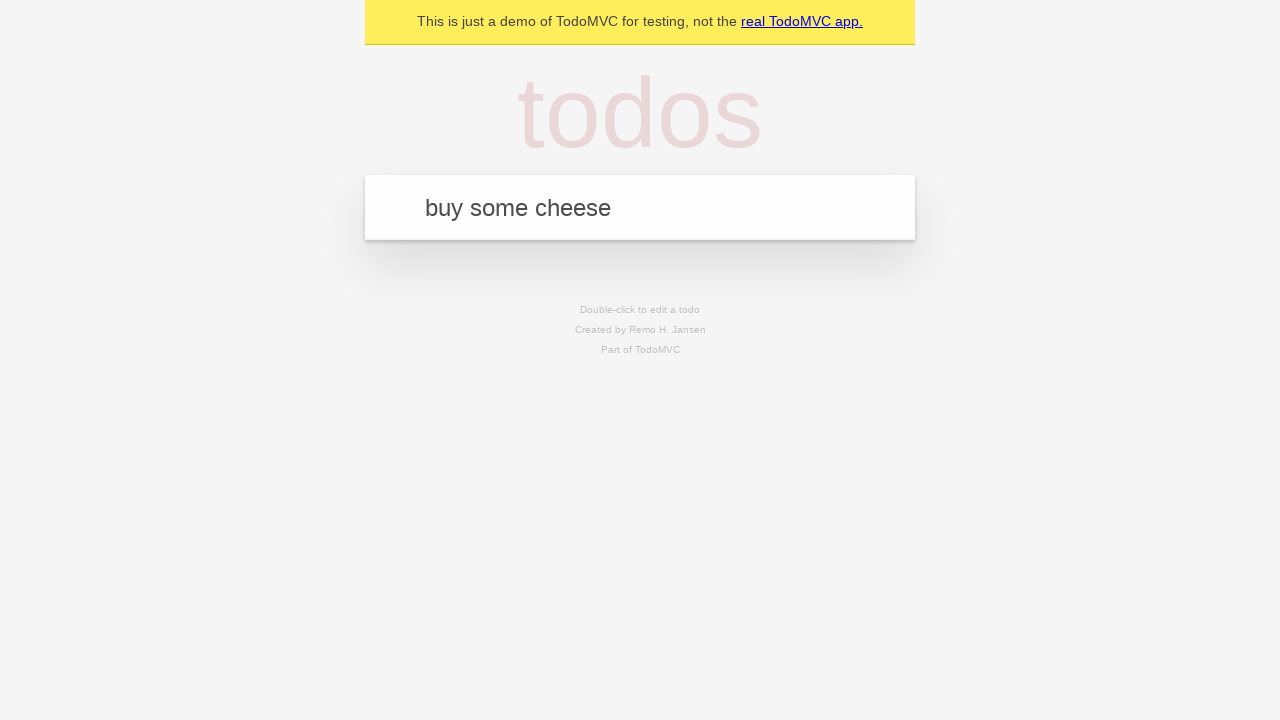

Pressed Enter to add todo 'buy some cheese' on internal:attr=[placeholder="What needs to be done?"i]
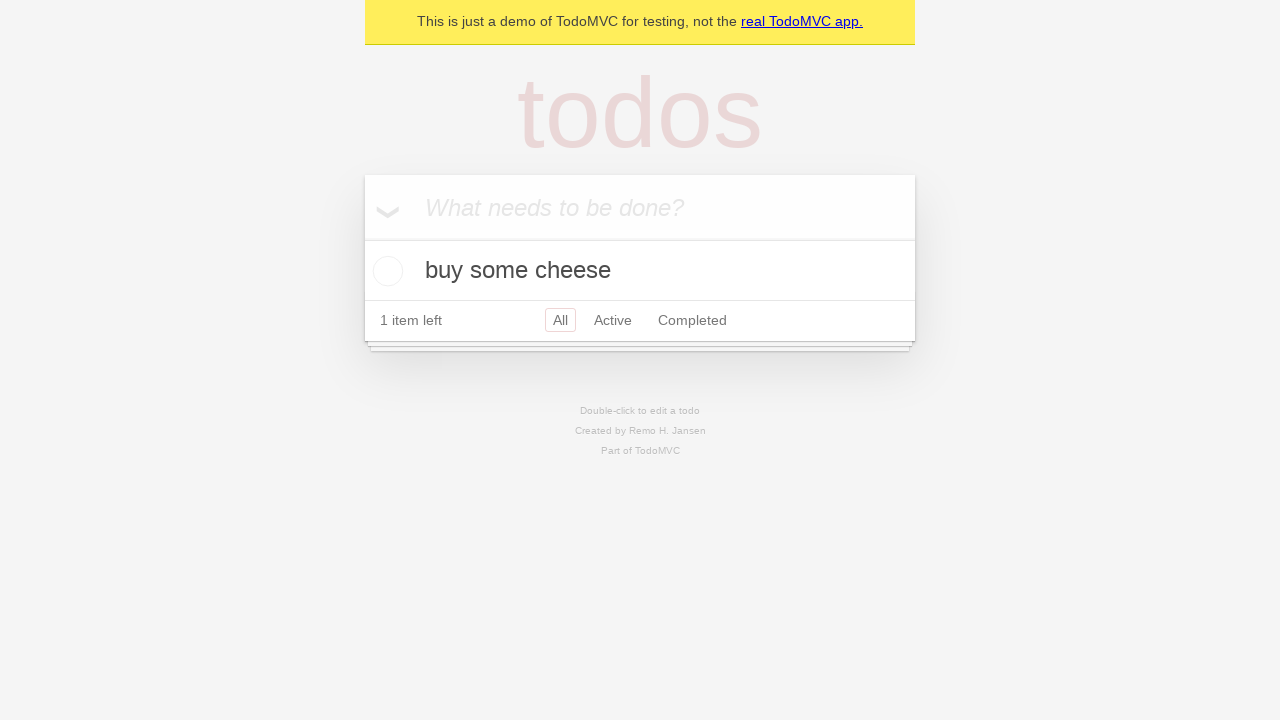

Filled todo input with 'feed the cat' on internal:attr=[placeholder="What needs to be done?"i]
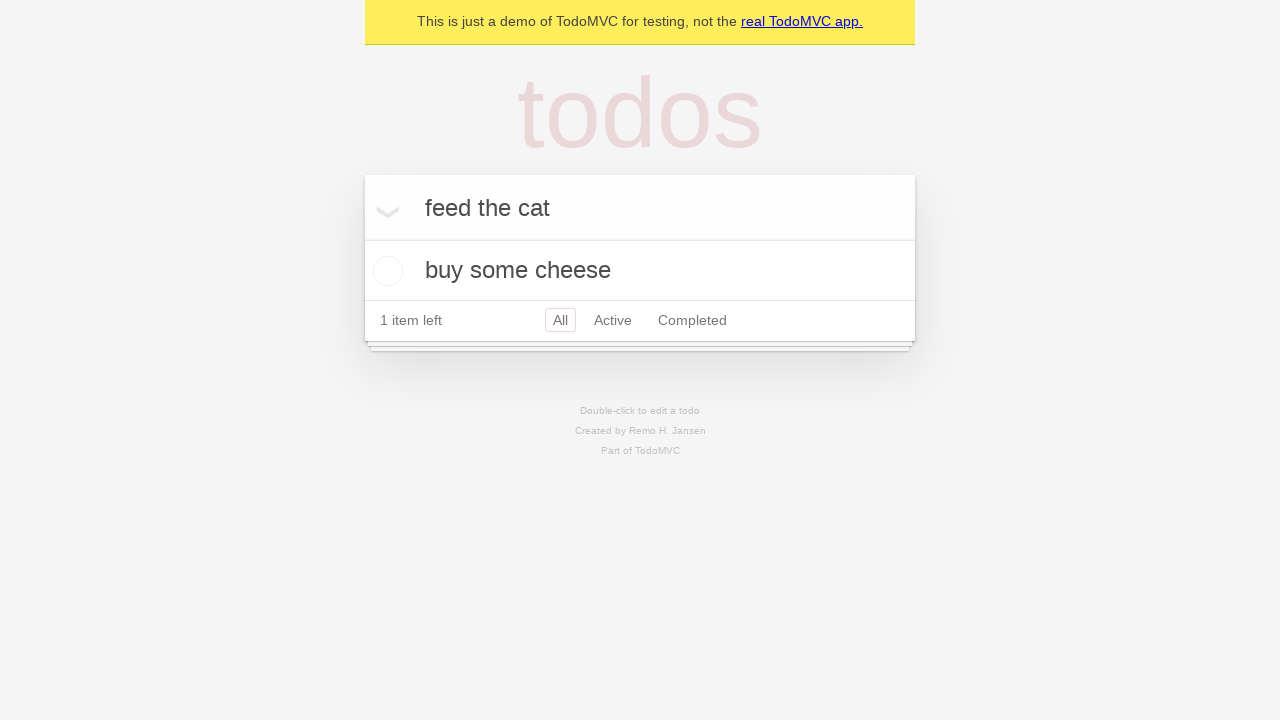

Pressed Enter to add todo 'feed the cat' on internal:attr=[placeholder="What needs to be done?"i]
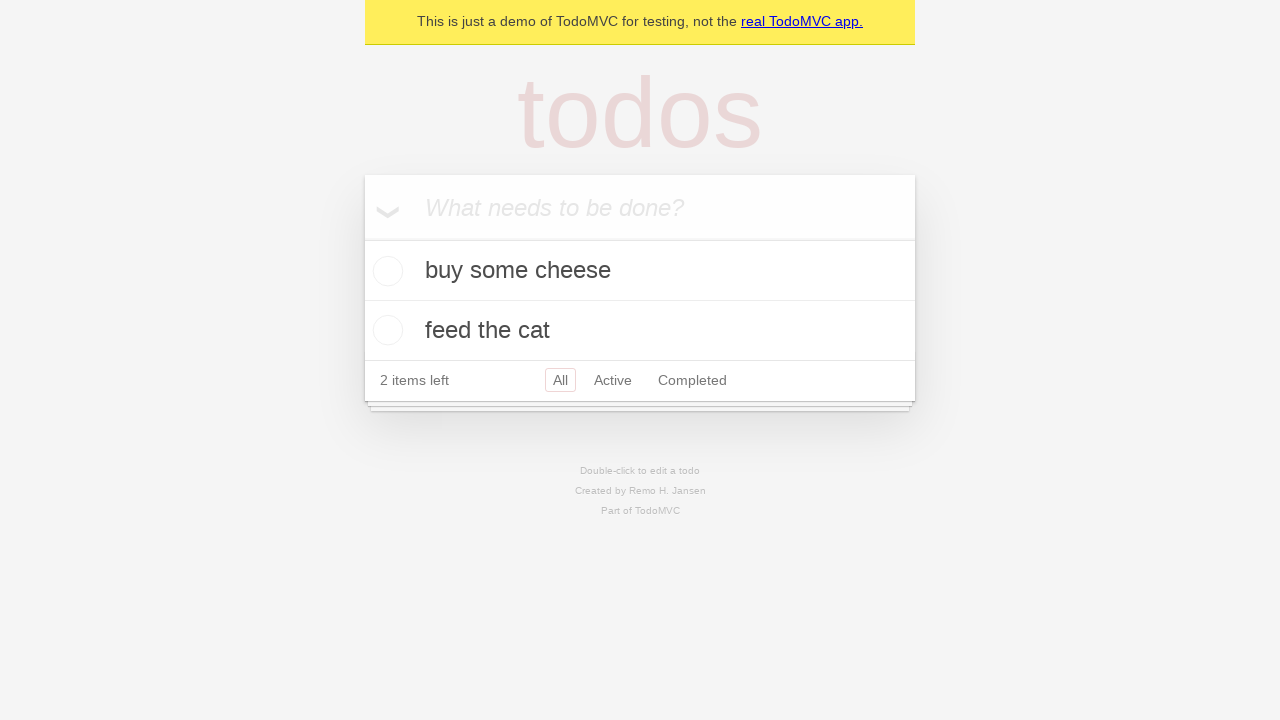

Filled todo input with 'book a doctors appointment' on internal:attr=[placeholder="What needs to be done?"i]
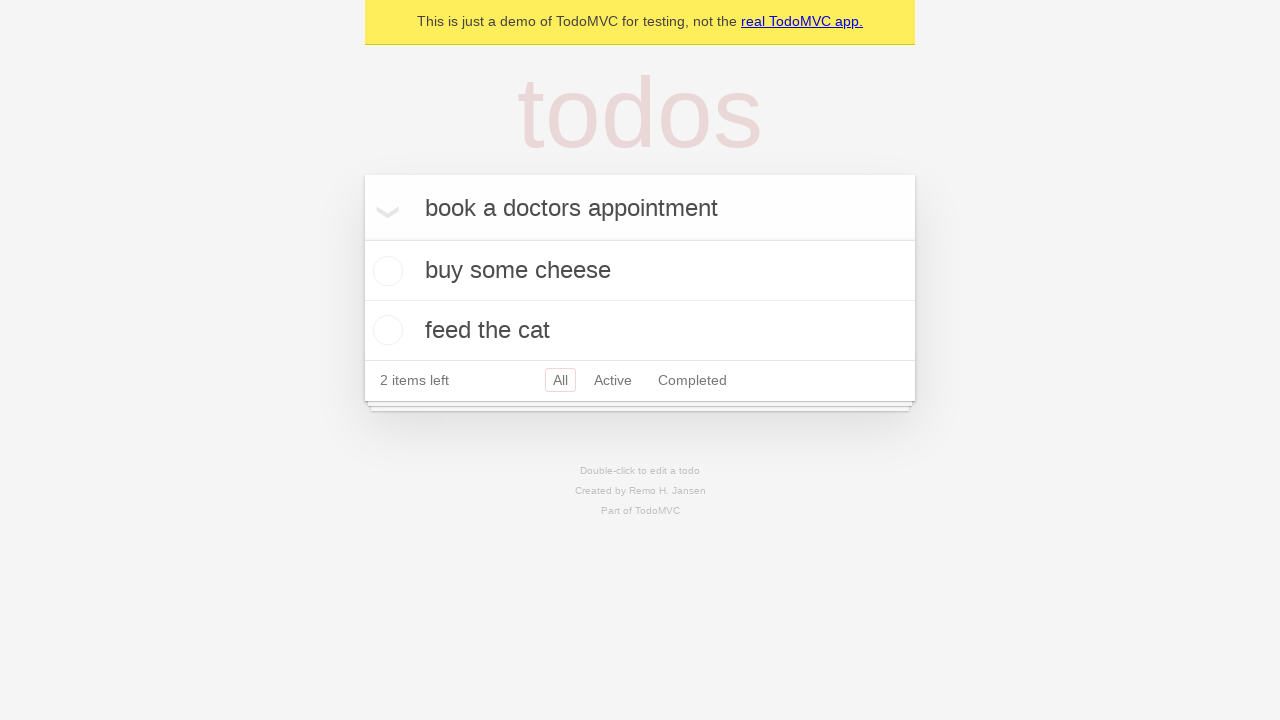

Pressed Enter to add todo 'book a doctors appointment' on internal:attr=[placeholder="What needs to be done?"i]
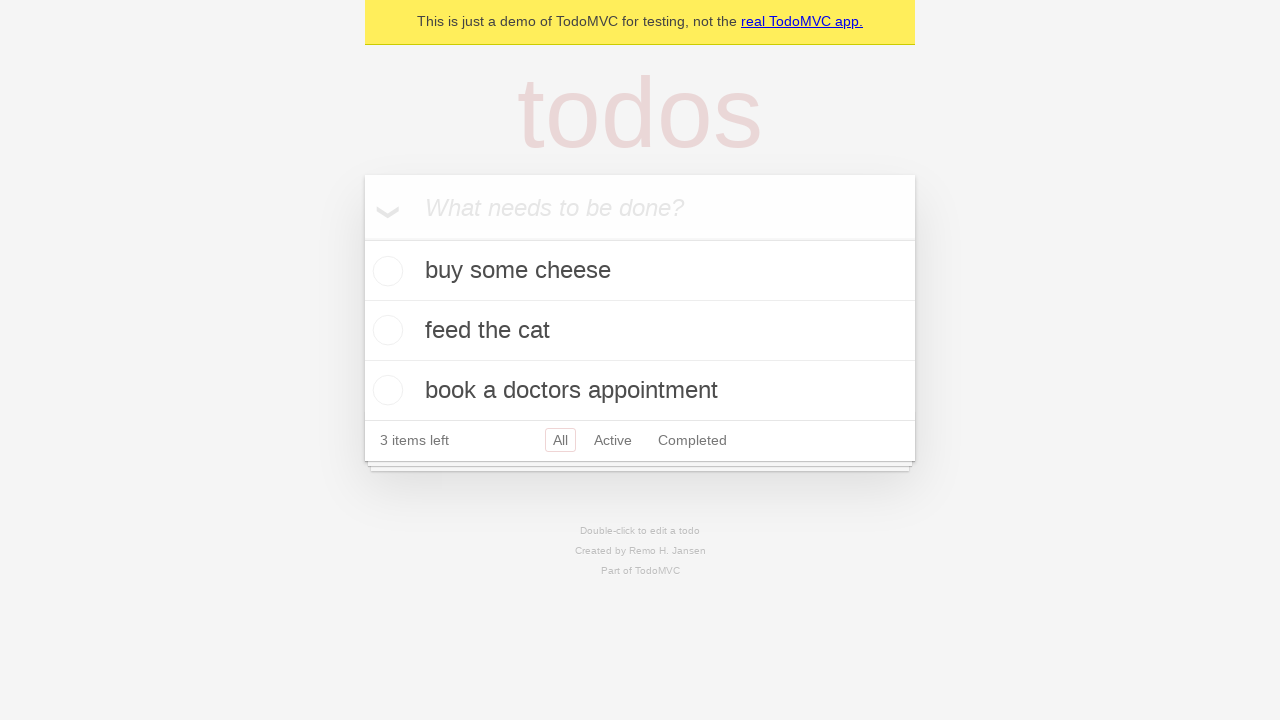

Located toggle-all checkbox
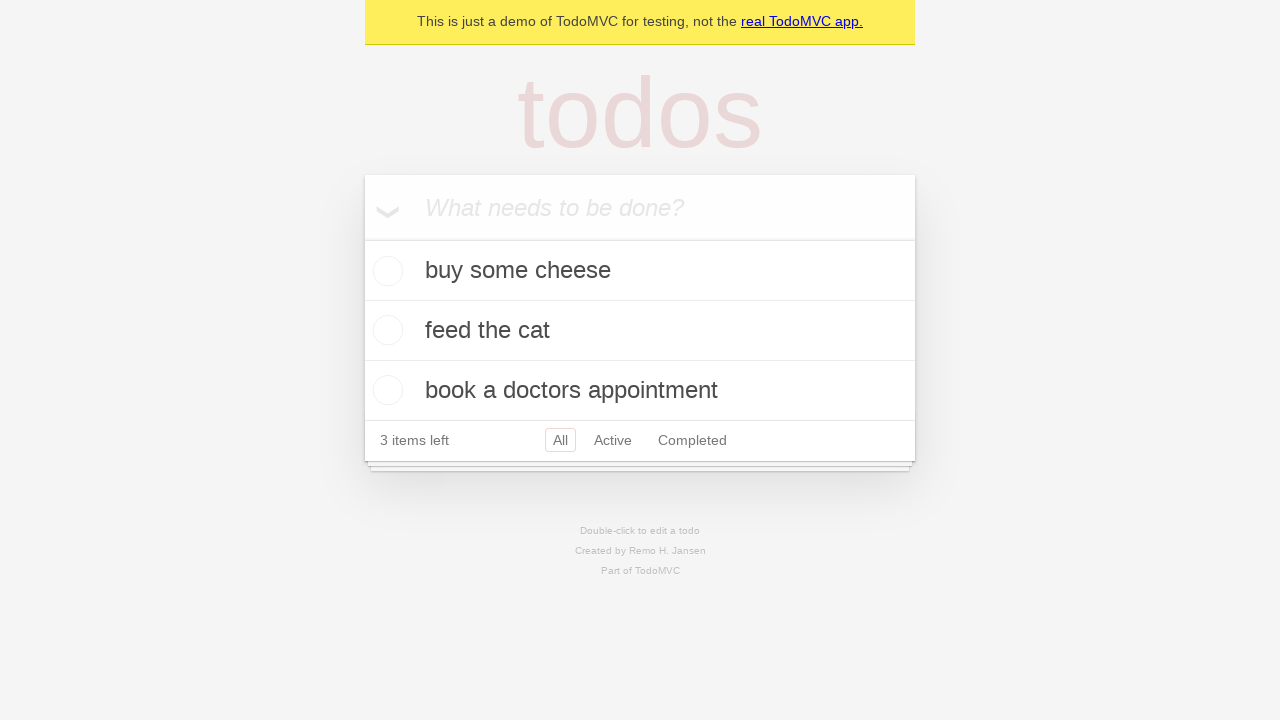

Checked toggle-all checkbox to mark all items as complete at (362, 238) on internal:label="Mark all as complete"i
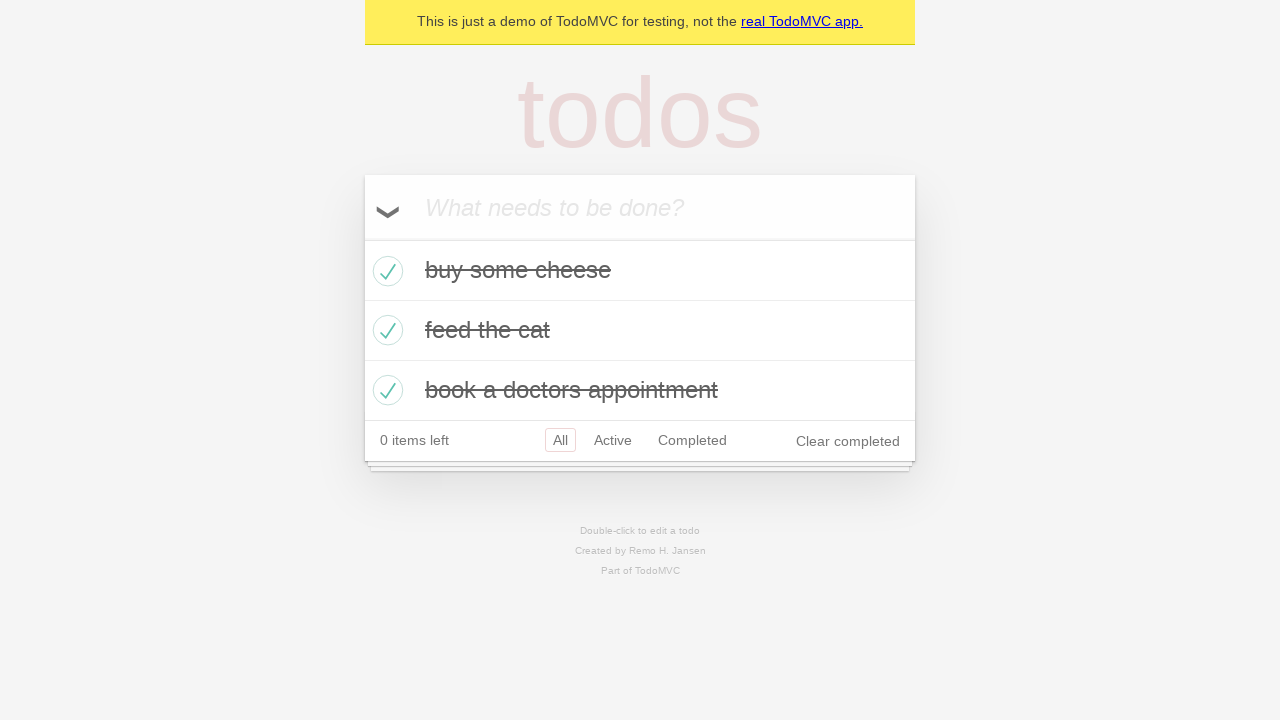

Unchecked toggle-all checkbox to clear complete state of all items at (362, 238) on internal:label="Mark all as complete"i
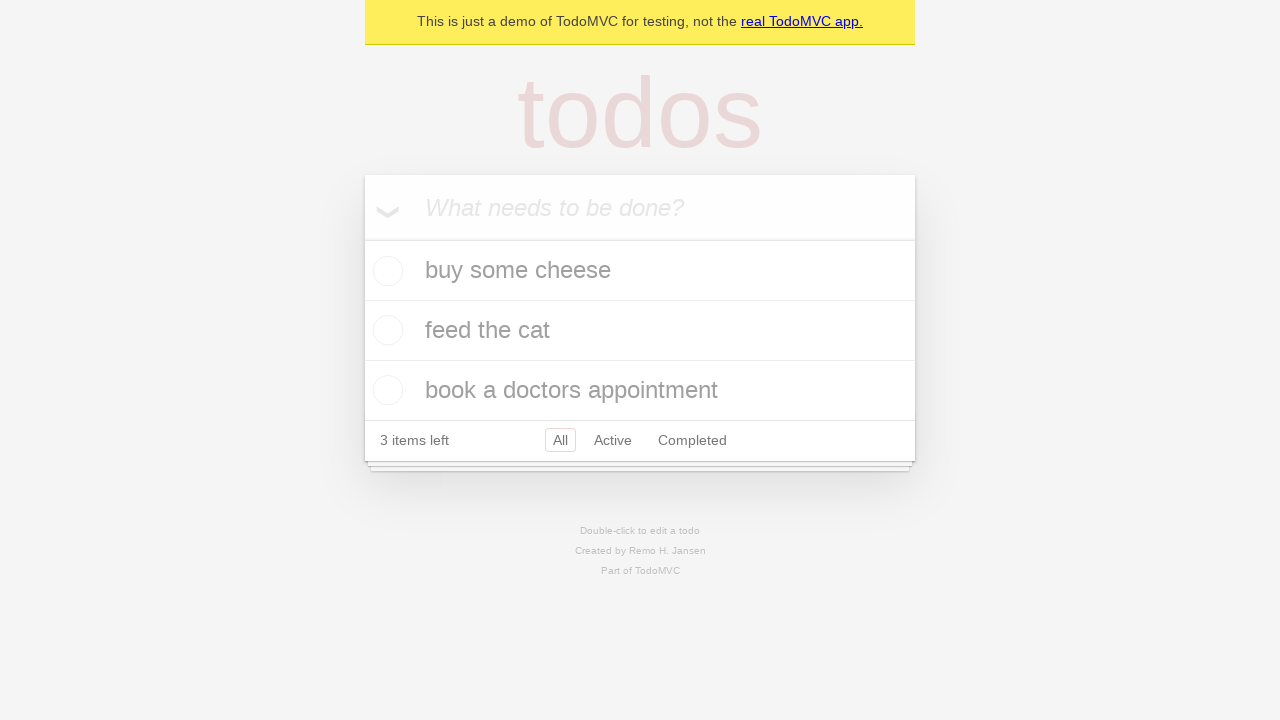

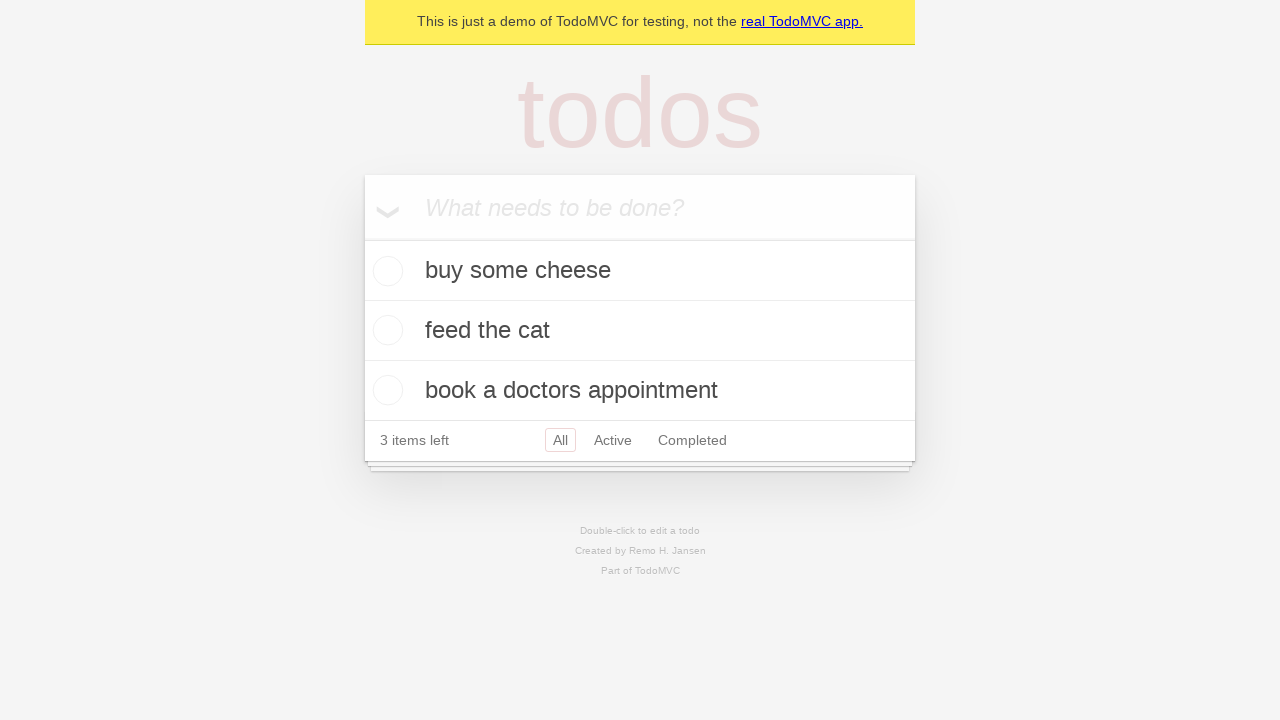